Tests clicking on the new user registration link on the CMS government portal page using a CSS selector

Starting URL: https://portaldev.cms.gov/portal/

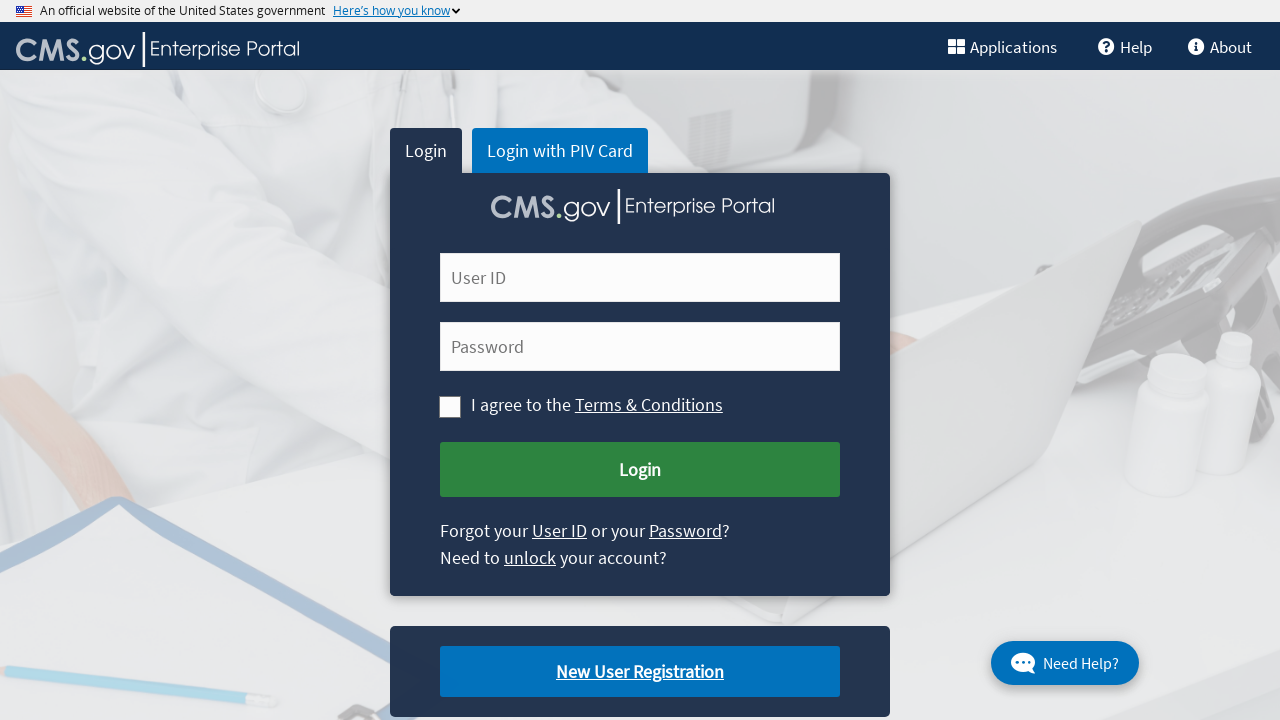

Navigated to CMS government portal homepage
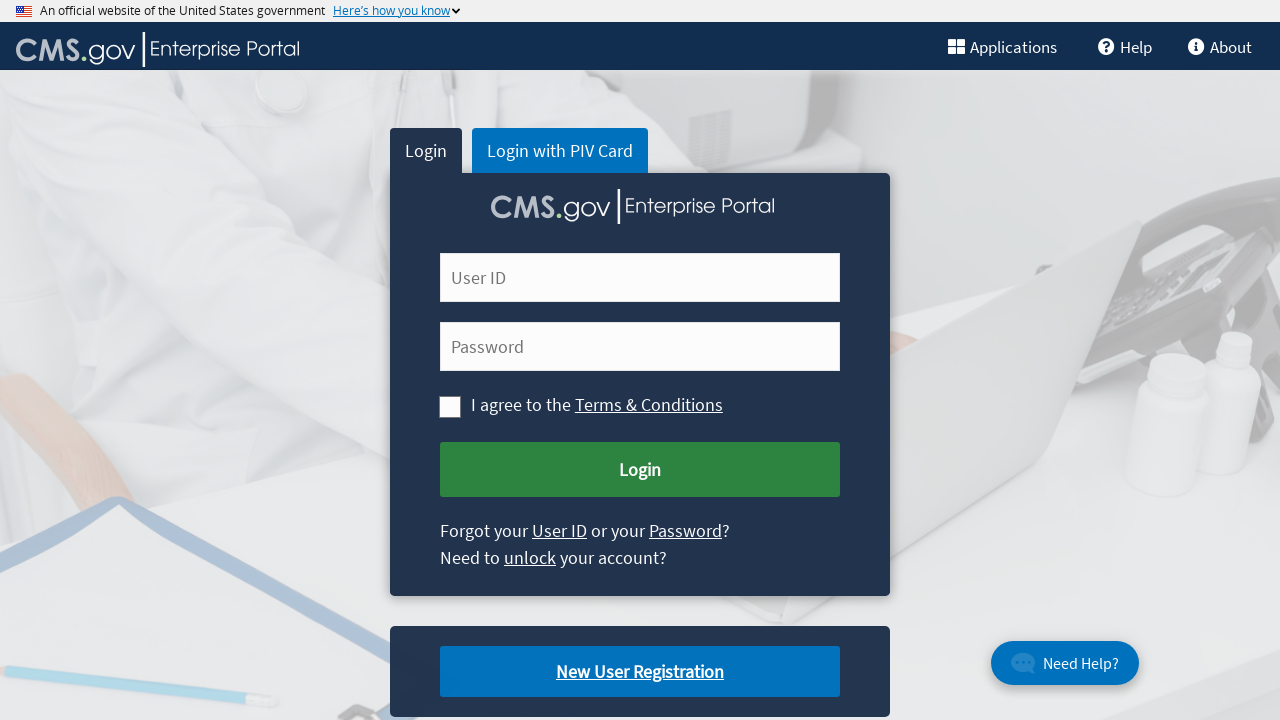

Clicked on new user registration link at (640, 672) on a.cms-newuser-reg
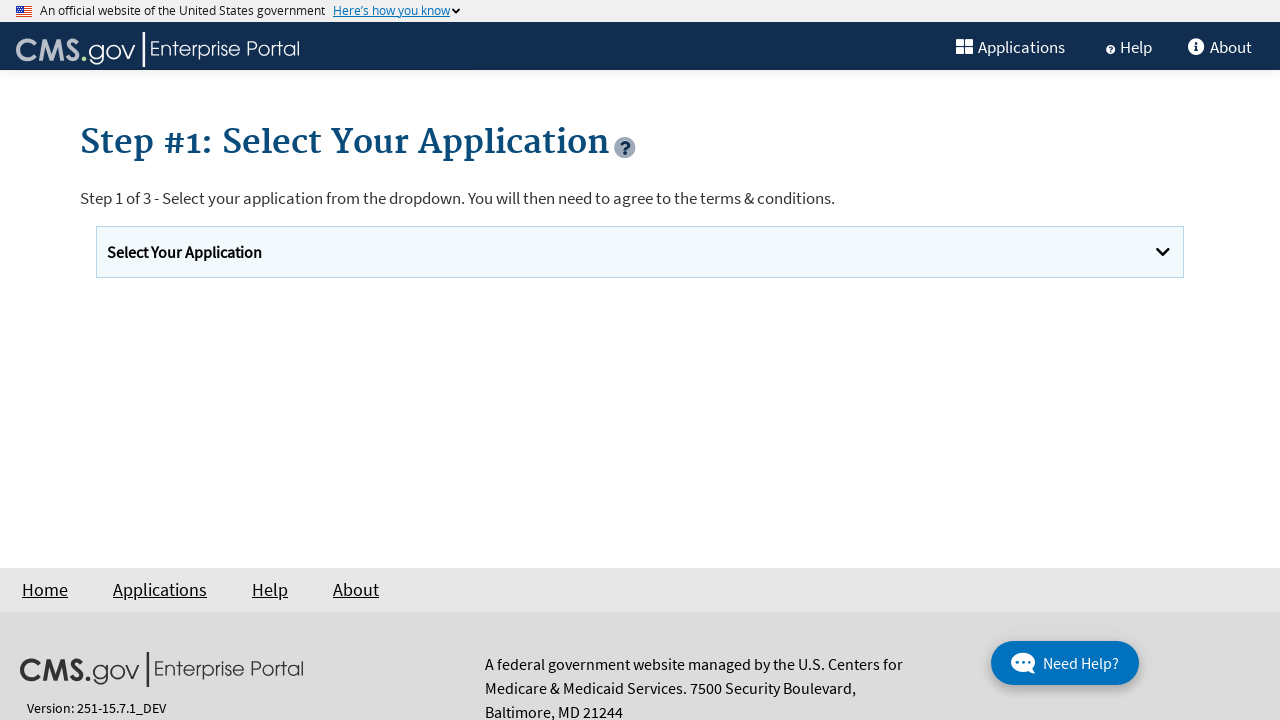

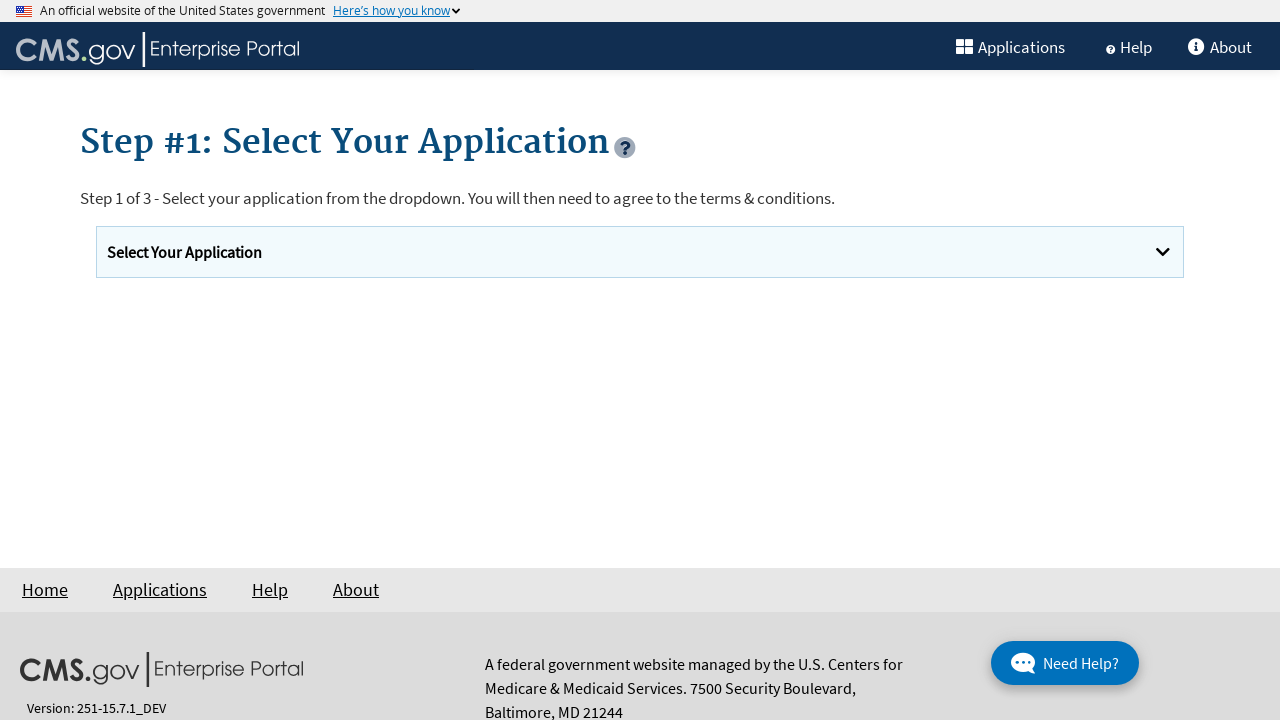